Tests the browser windows functionality on DemoQA by clicking three different buttons that open new tabs/windows and verifying content in each new window

Starting URL: https://demoqa.com/browser-windows

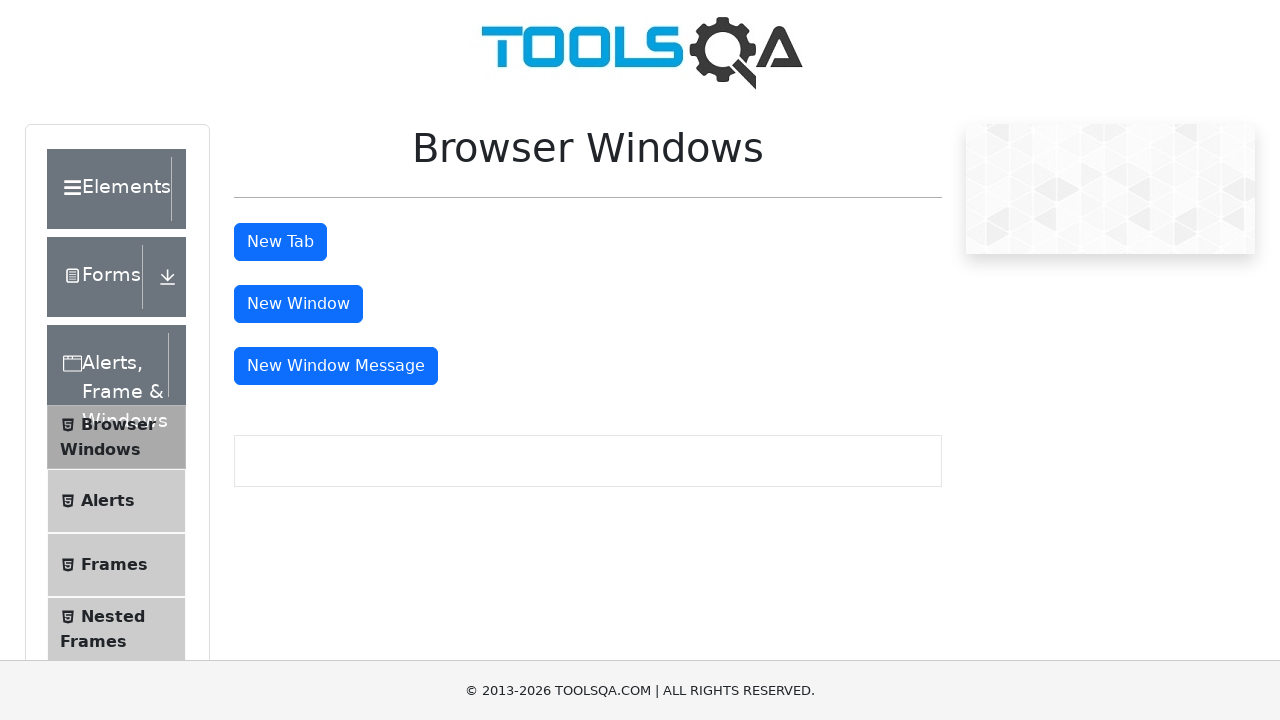

Clicked new tab button at (280, 242) on button#tabButton
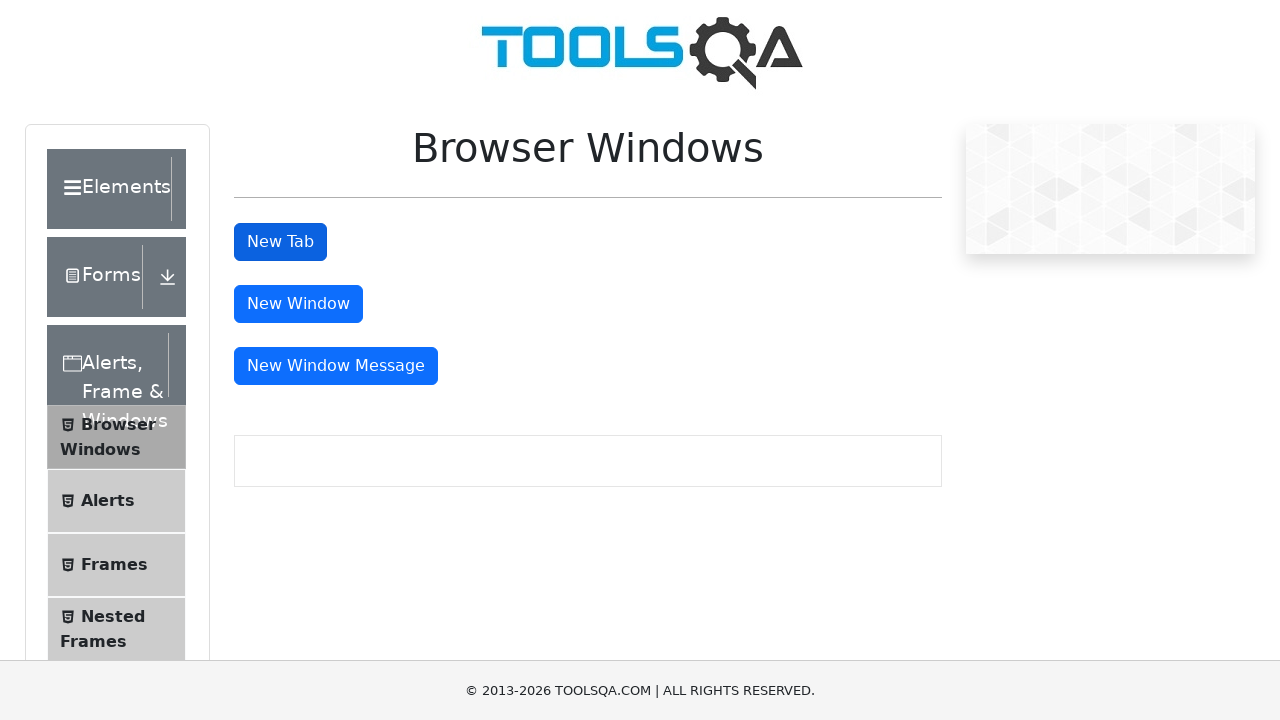

Clicked new tab button and new tab opened at (280, 242) on button#tabButton
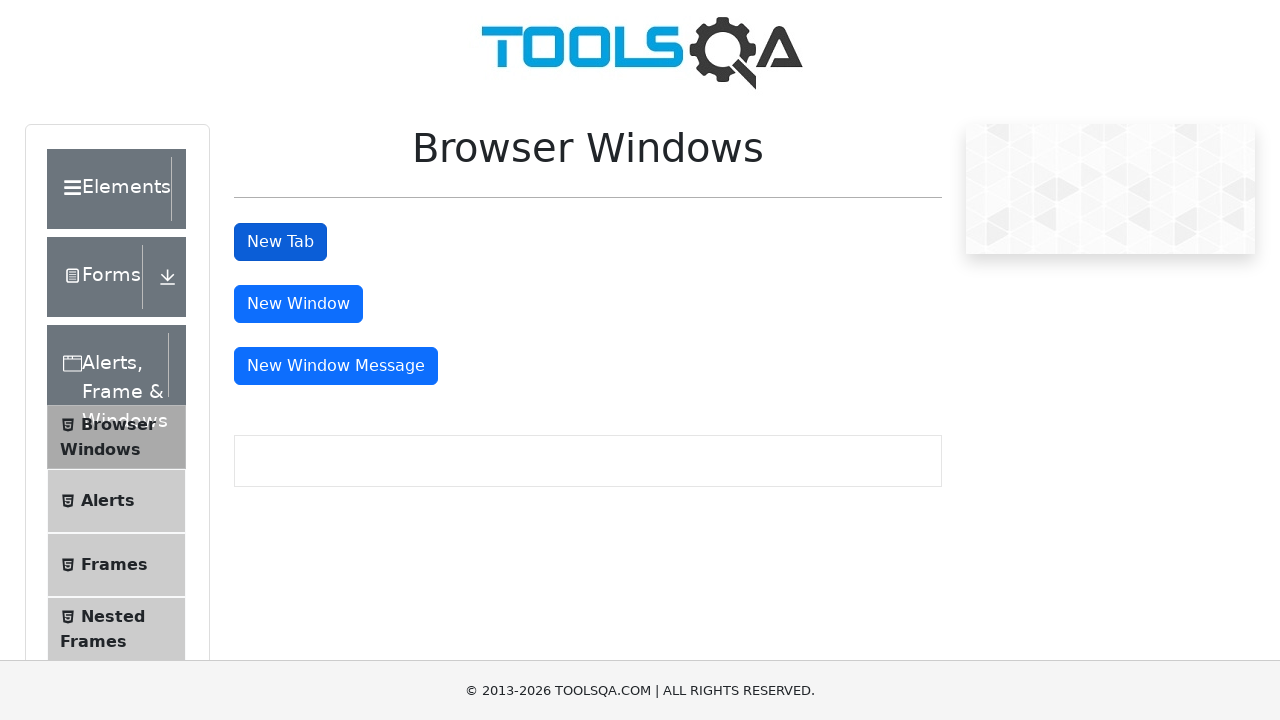

Captured new tab page object
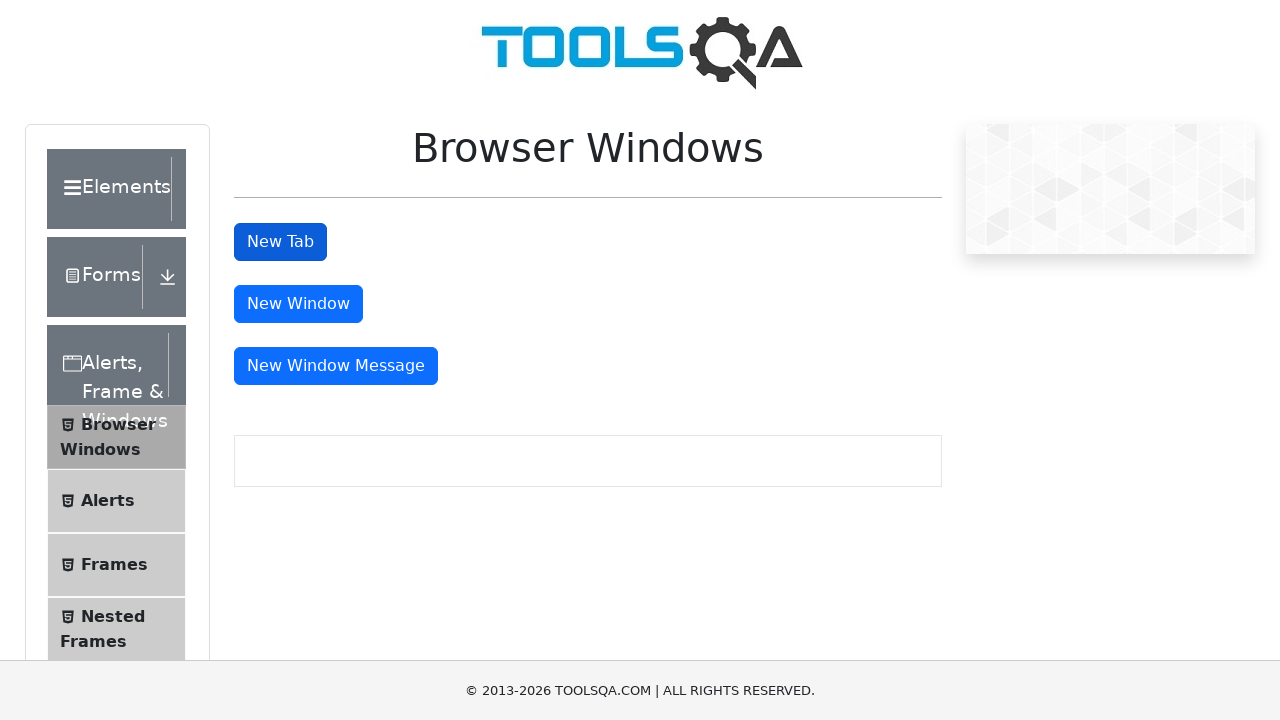

Waited for sample heading element in new tab
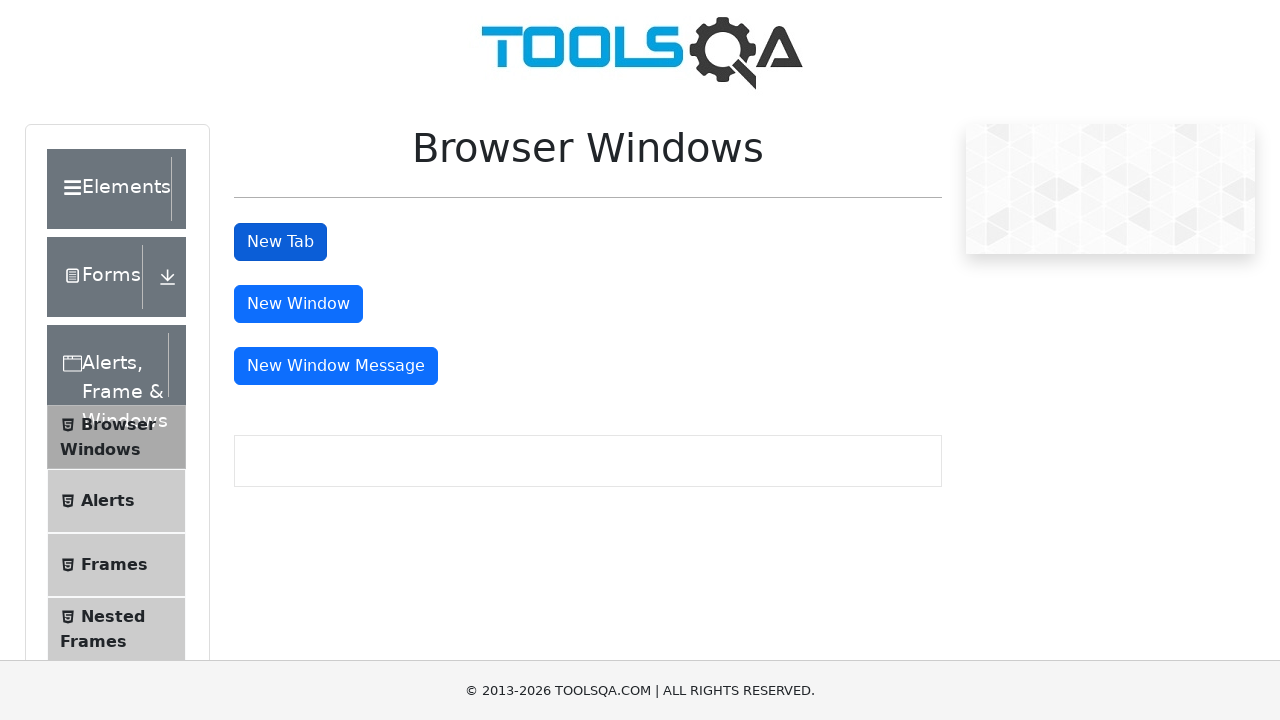

Retrieved heading text from new tab: 'This is a sample page'
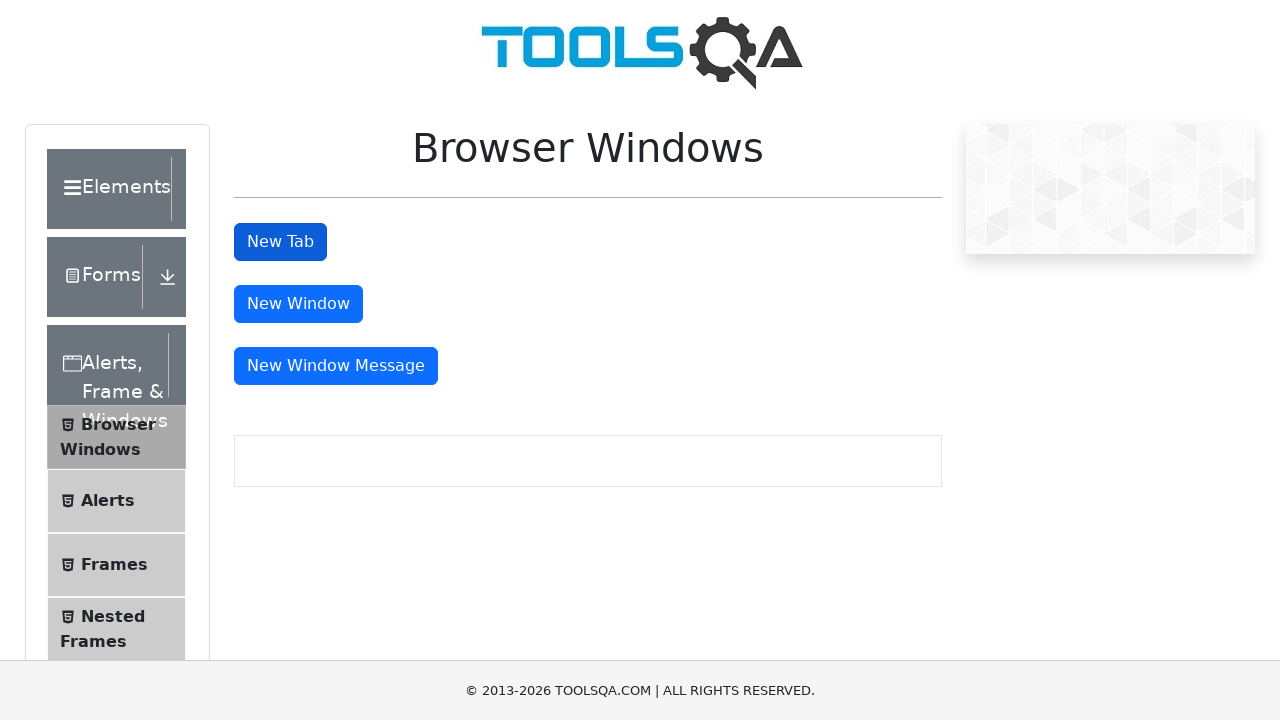

Closed new tab
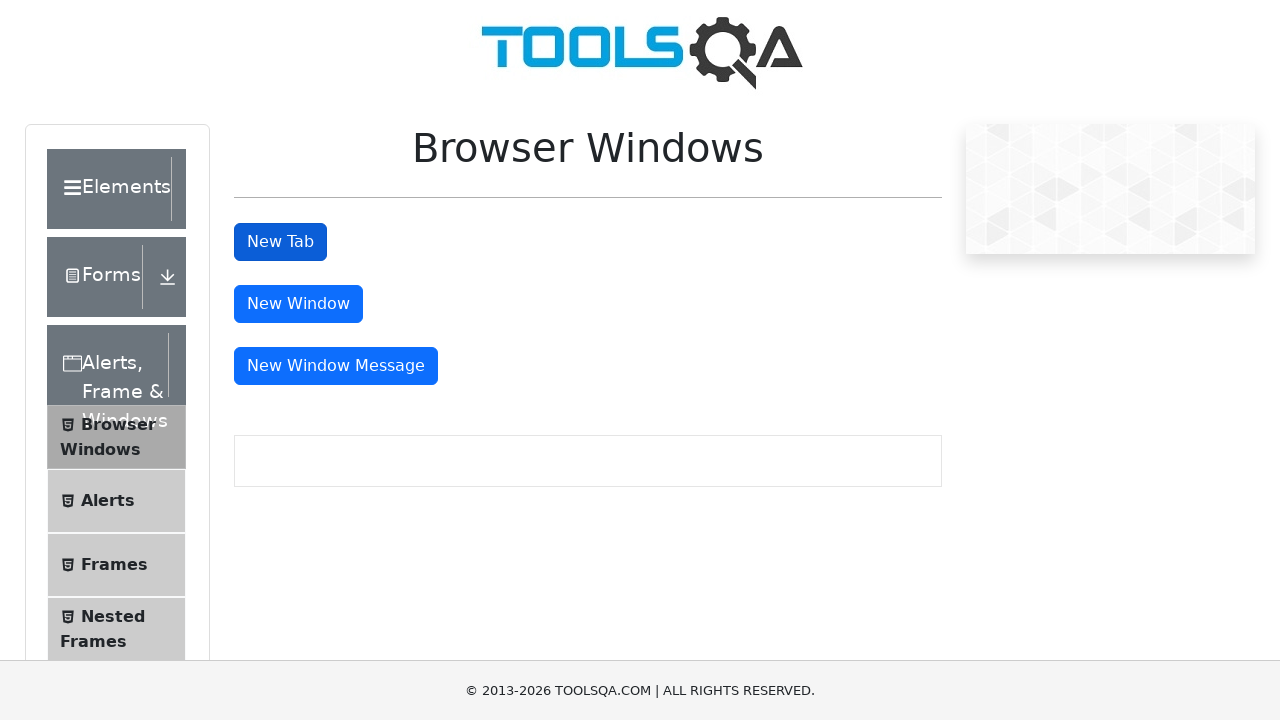

Clicked new window button and new window opened at (298, 304) on #windowButton
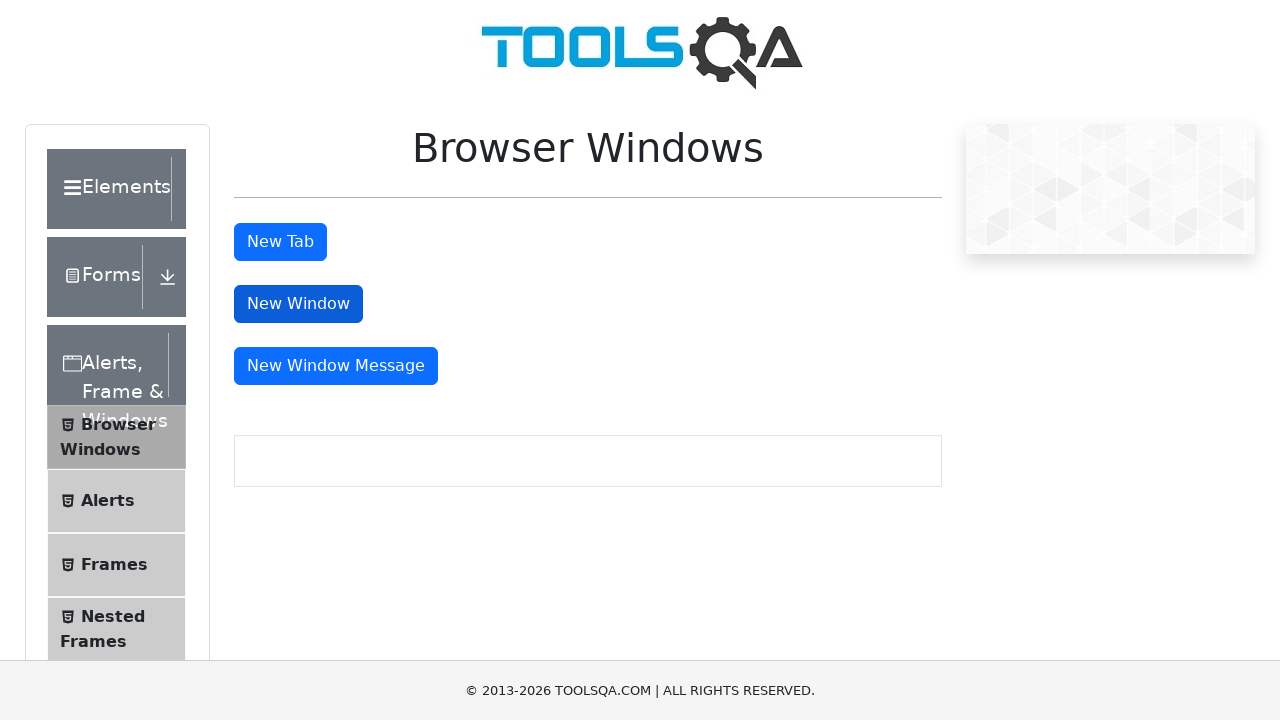

Captured new window page object
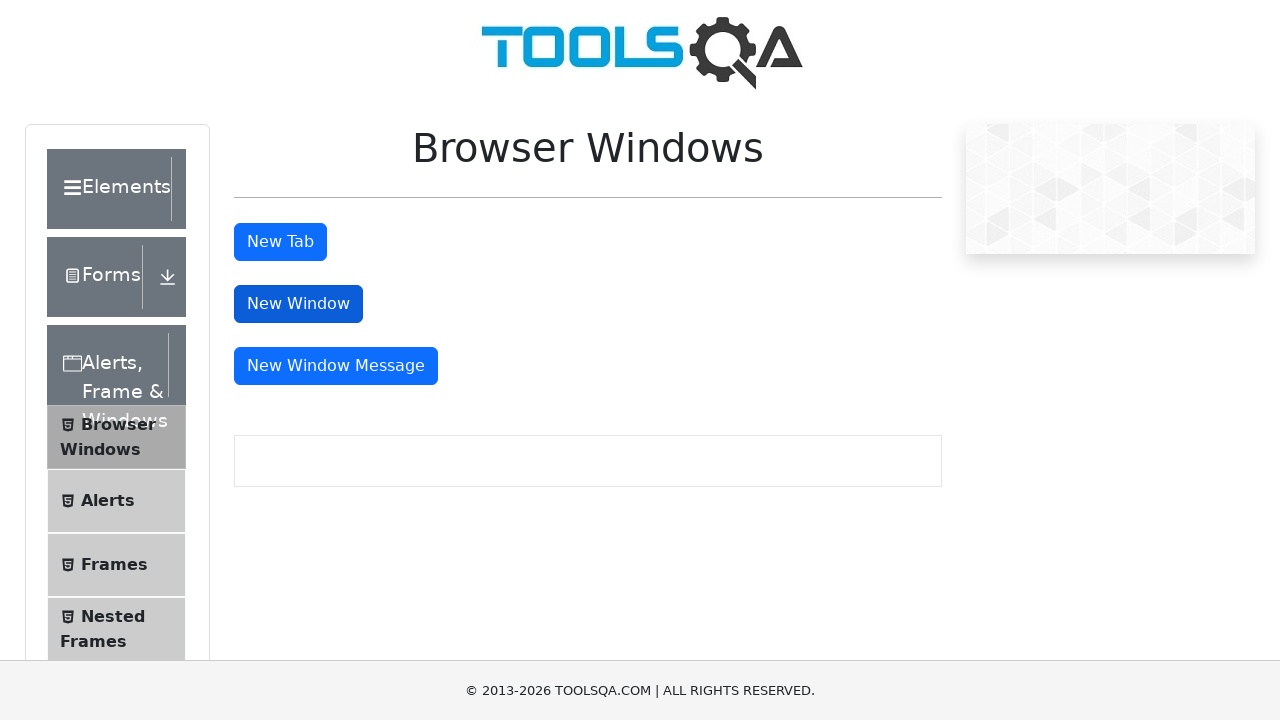

Waited for sample heading element in new window
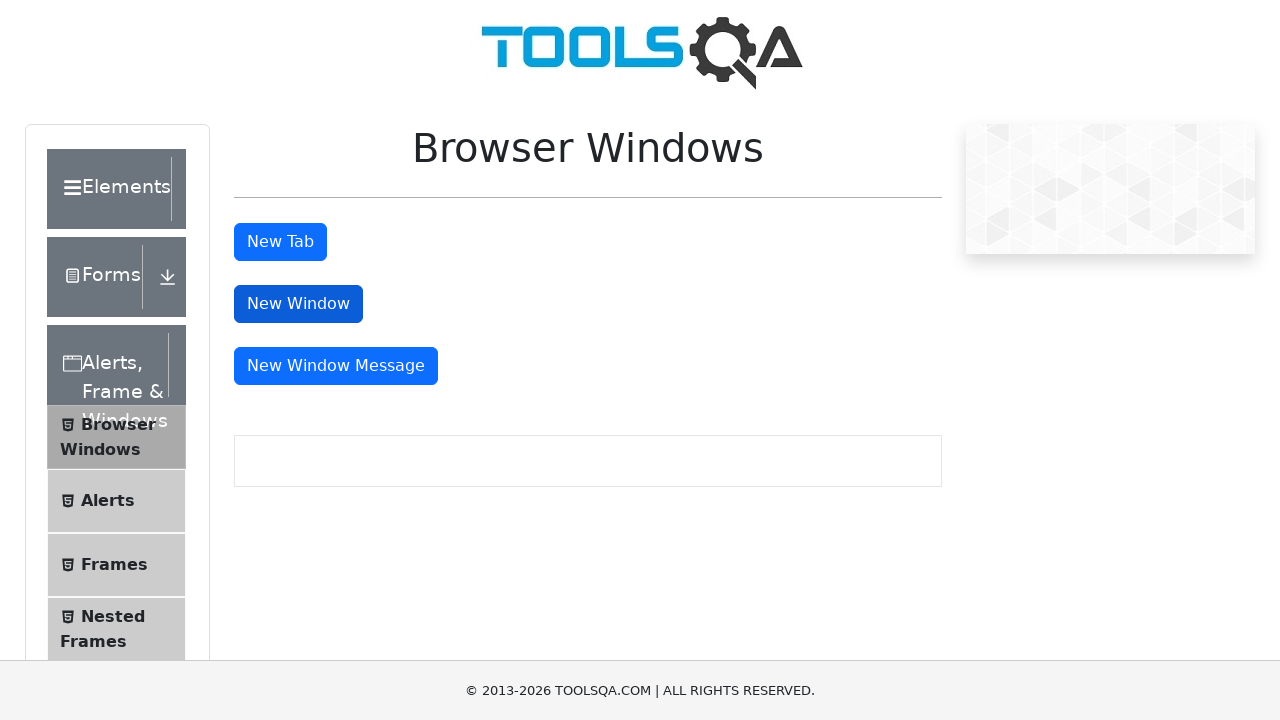

Retrieved heading text from new window: 'This is a sample page'
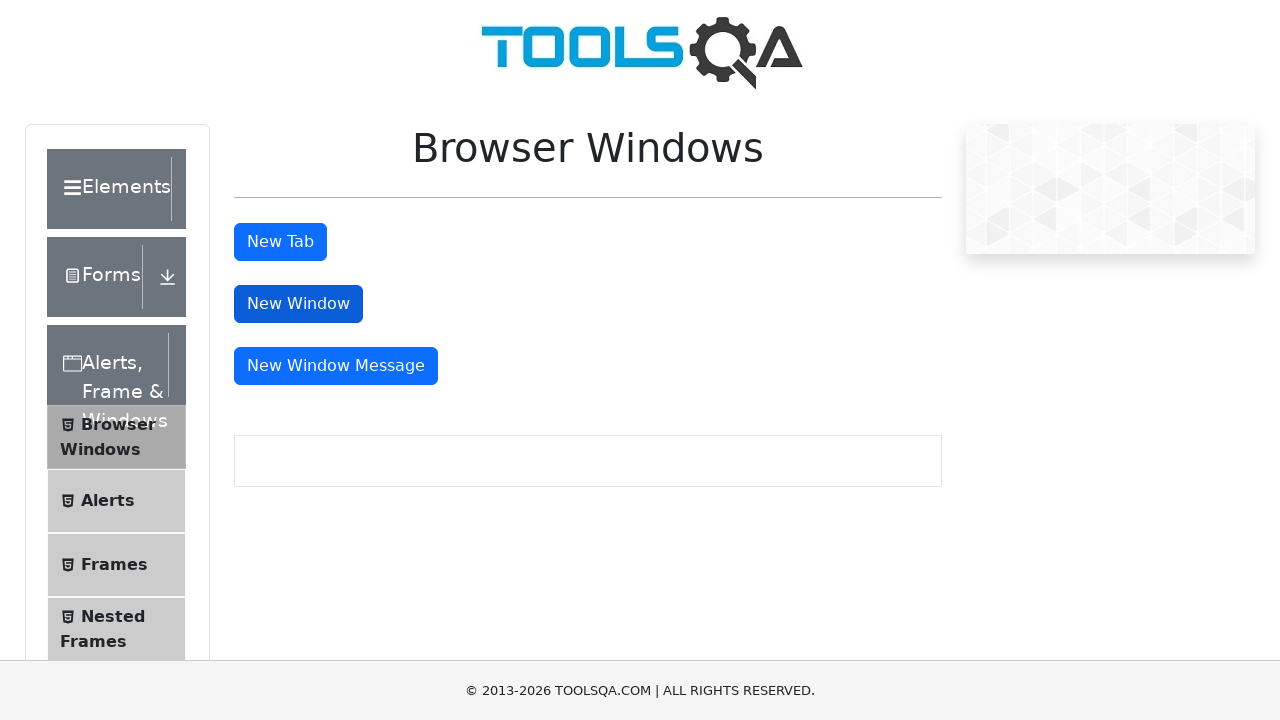

Closed new window
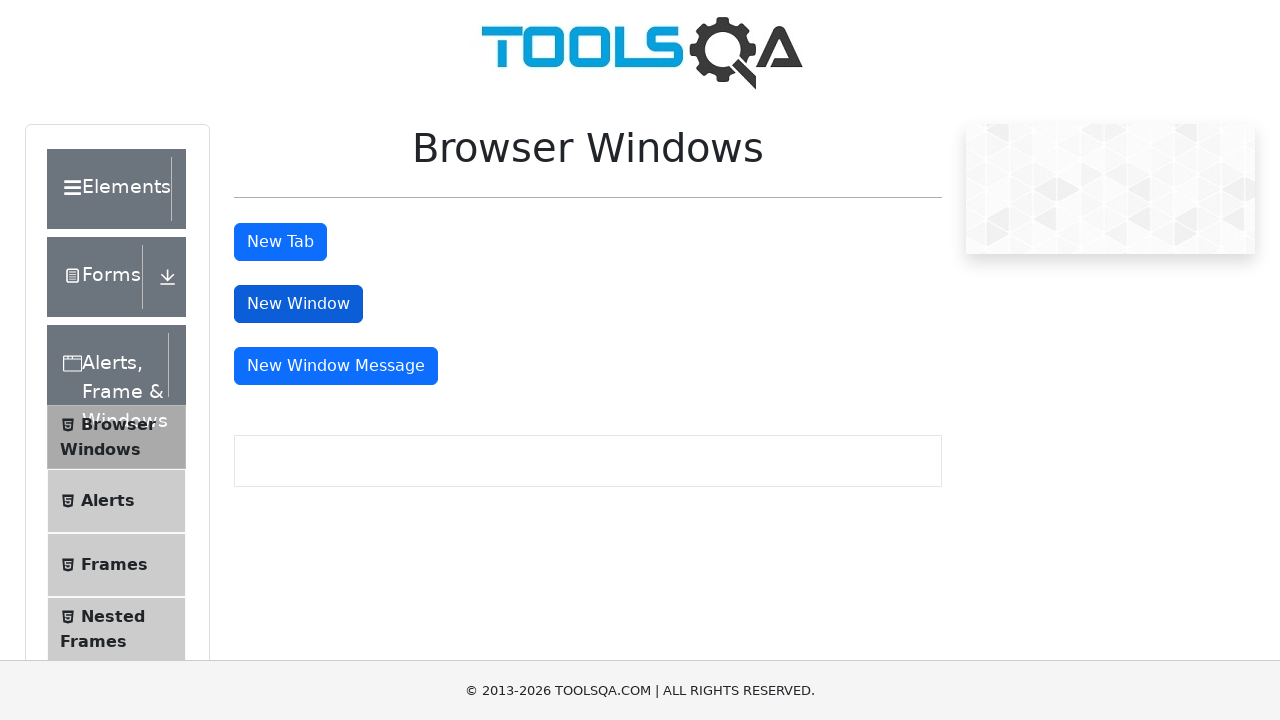

Clicked message window button and message window opened at (336, 366) on #messageWindowButton
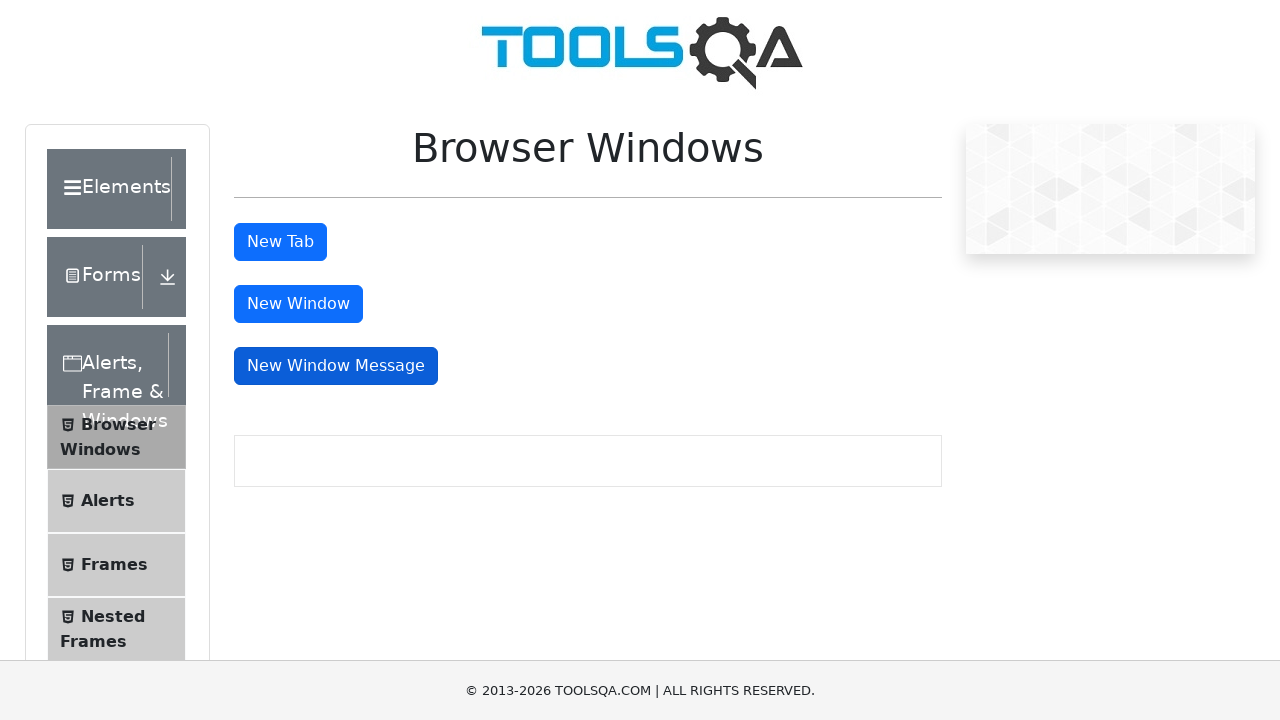

Captured message window page object
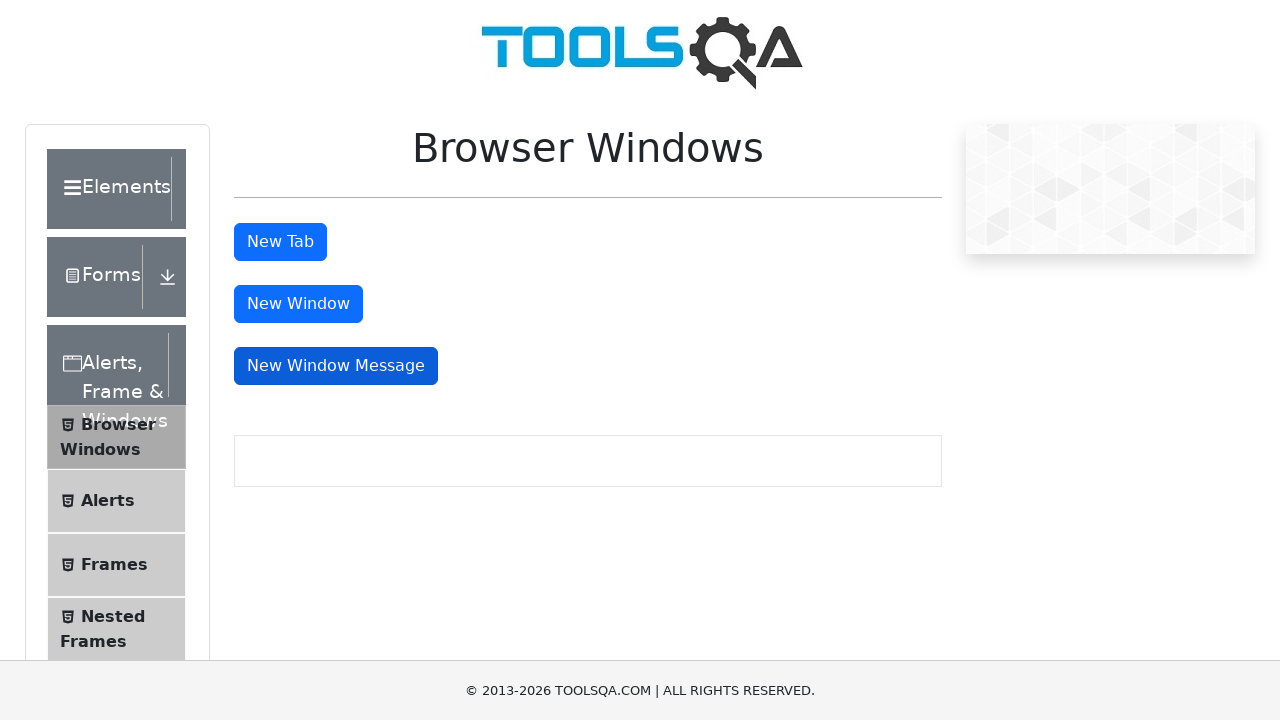

Message window fully loaded
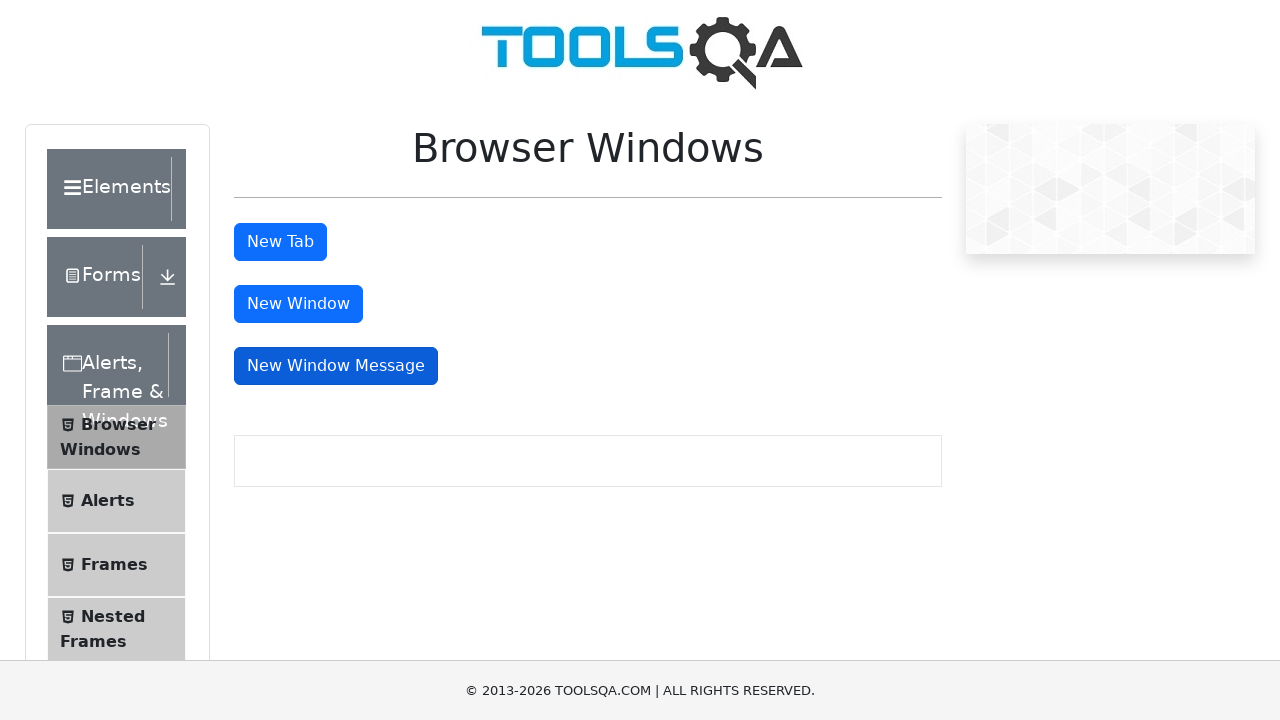

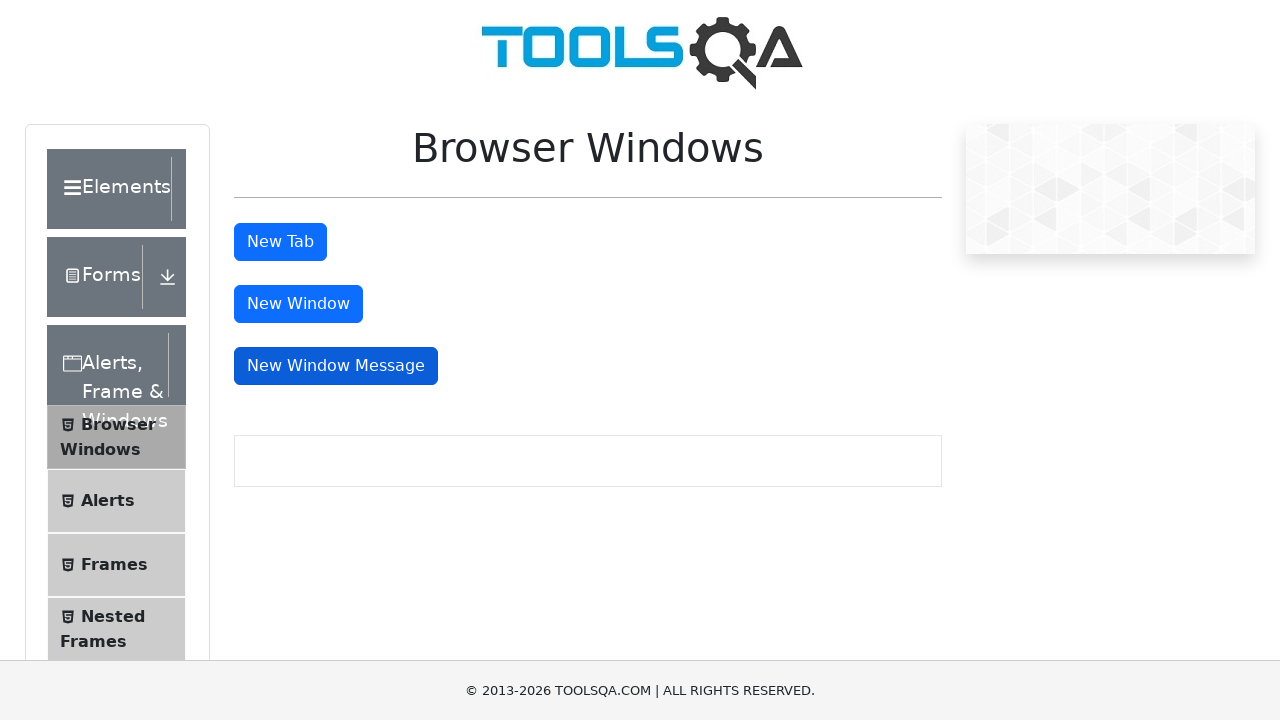